Tests unmarking todo items as complete

Starting URL: https://demo.playwright.dev/todomvc

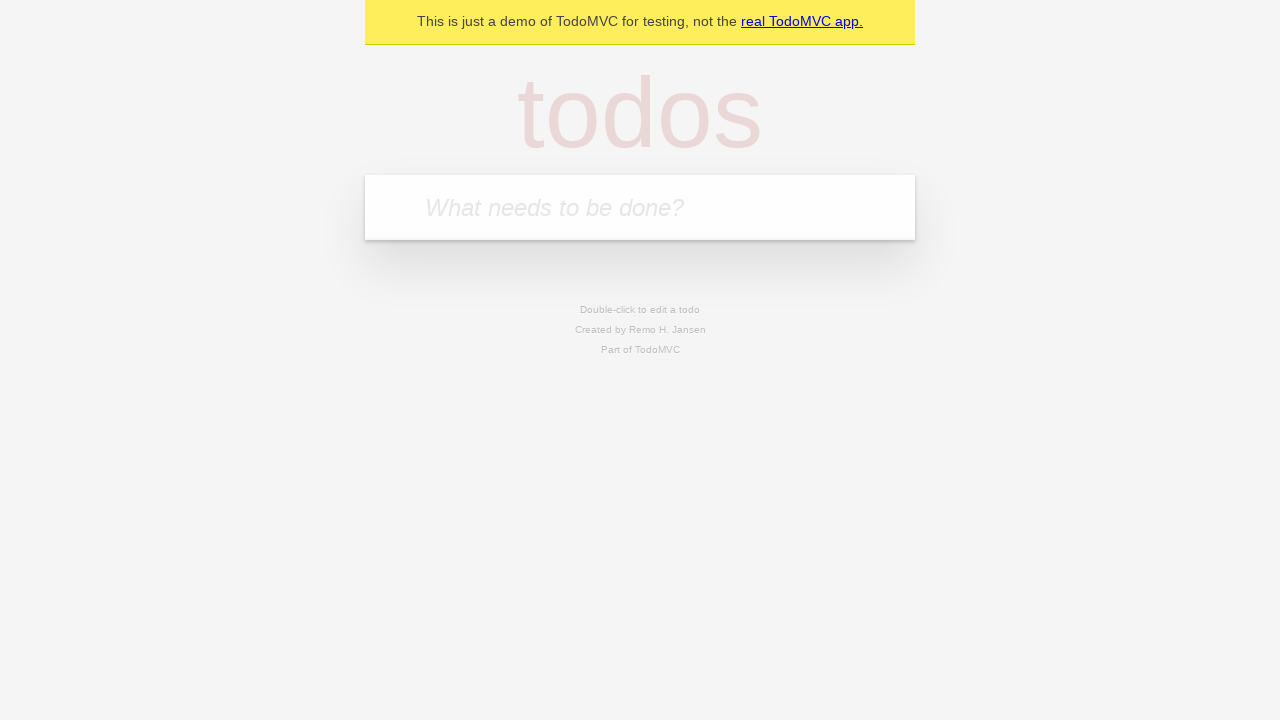

Filled new todo input with 'buy some cheese' on .new-todo
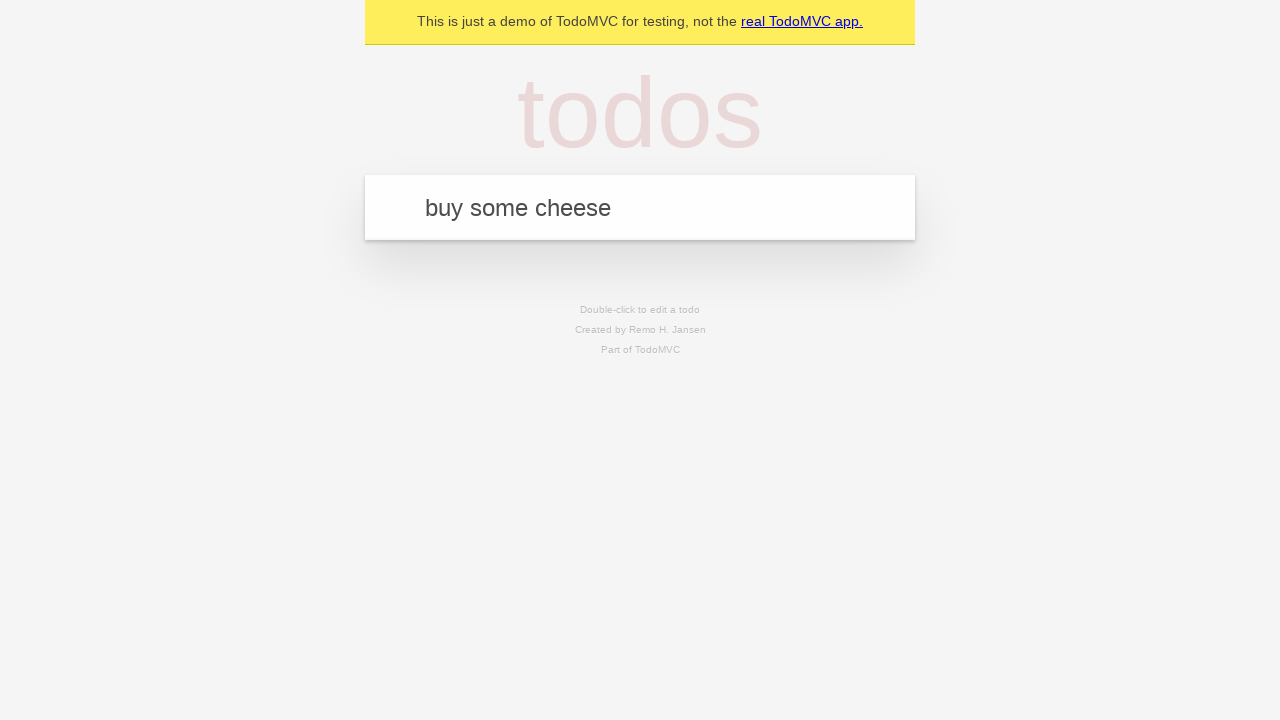

Pressed Enter to create first todo item on .new-todo
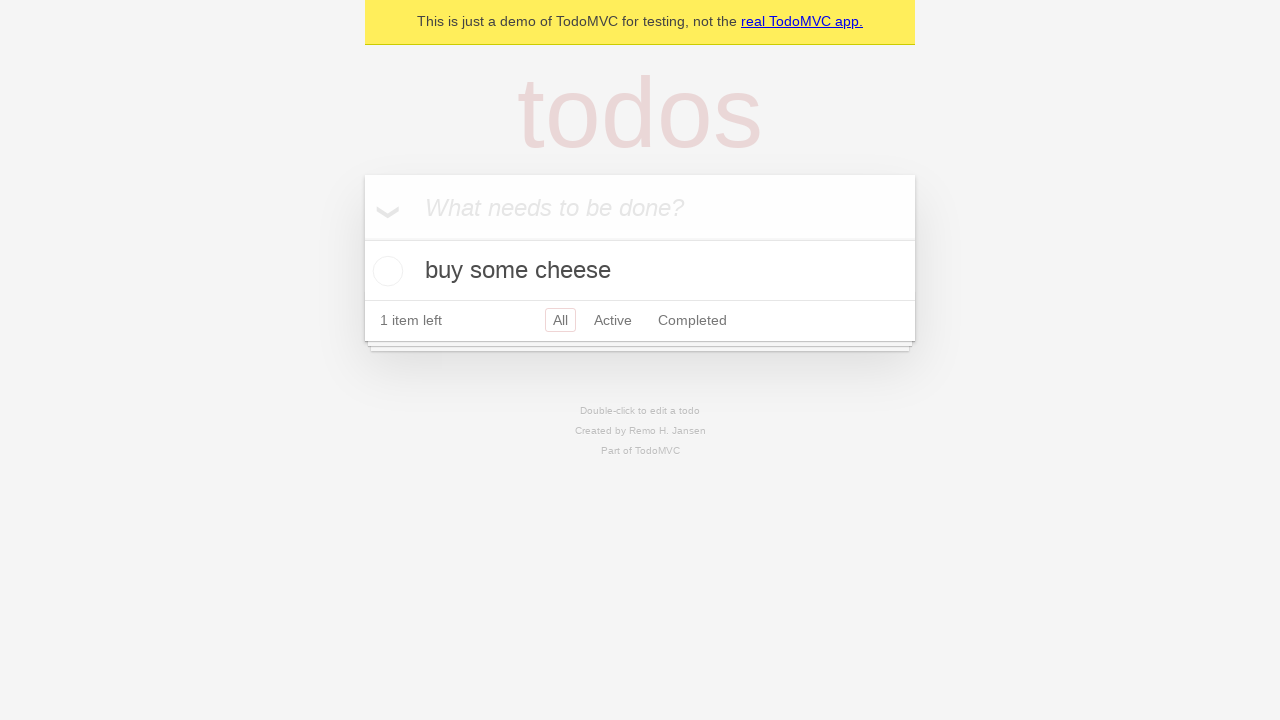

Filled new todo input with 'feed the cat' on .new-todo
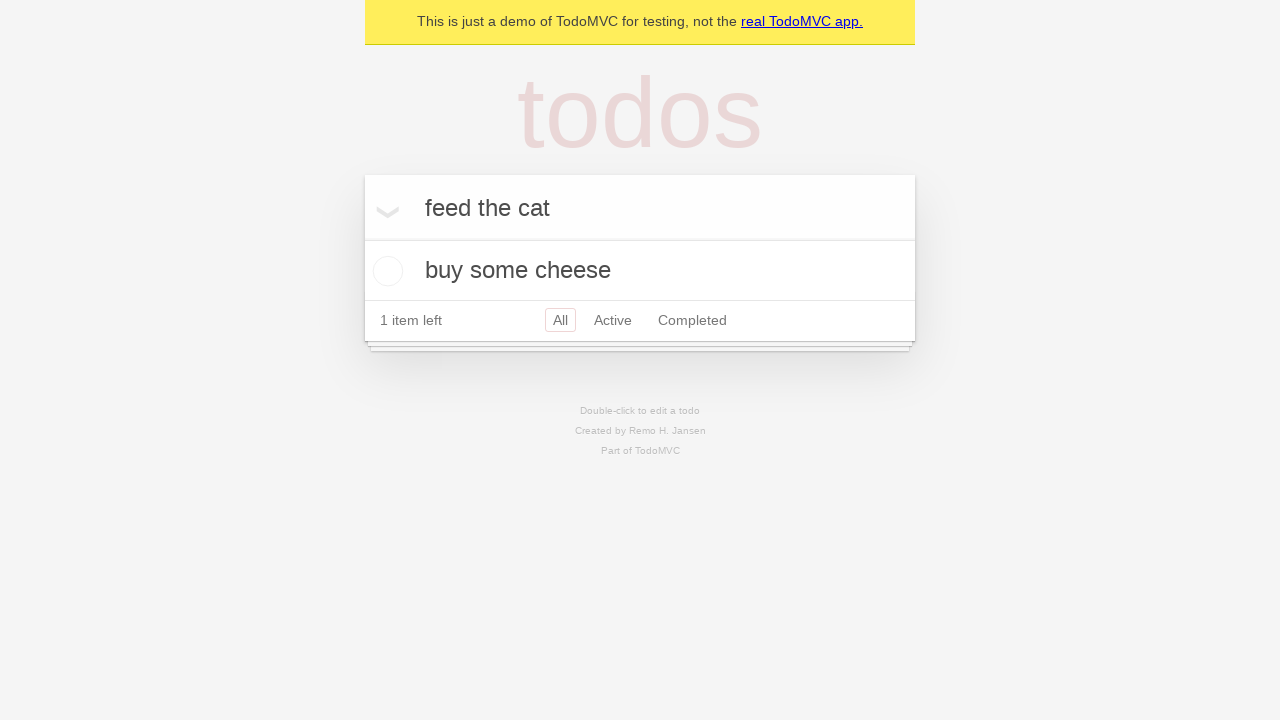

Pressed Enter to create second todo item on .new-todo
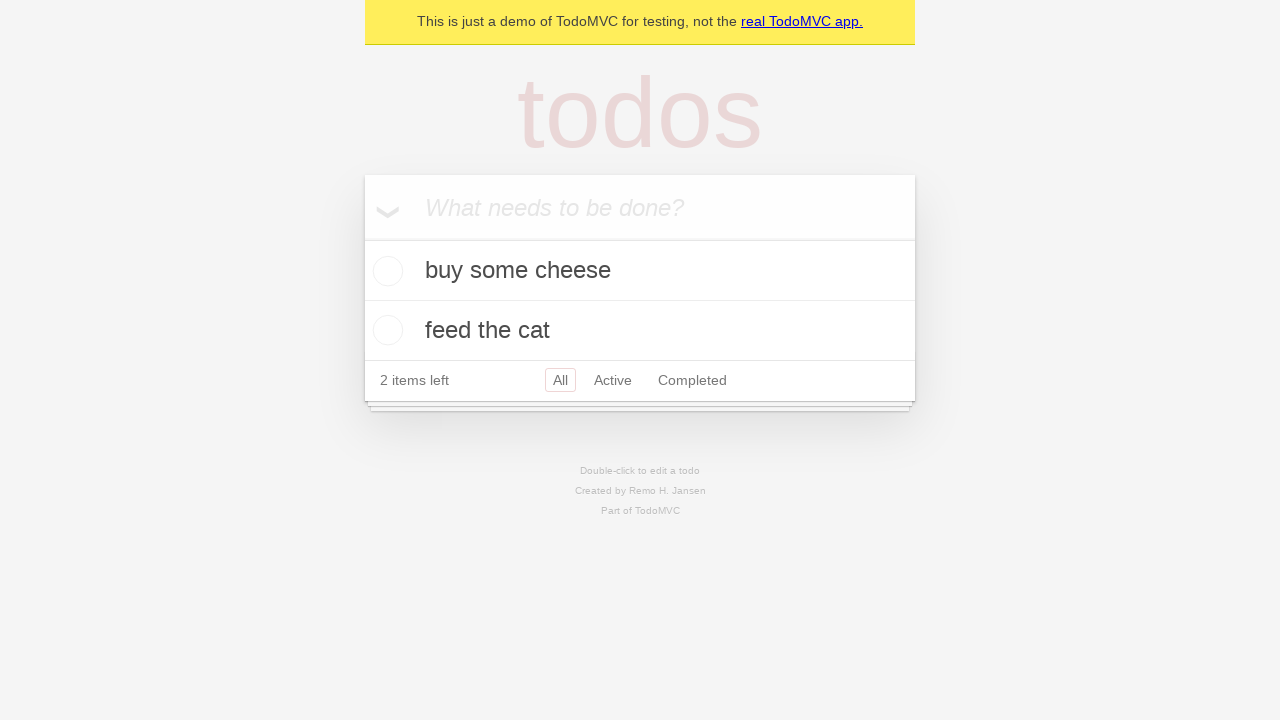

Waited for second todo item to be visible
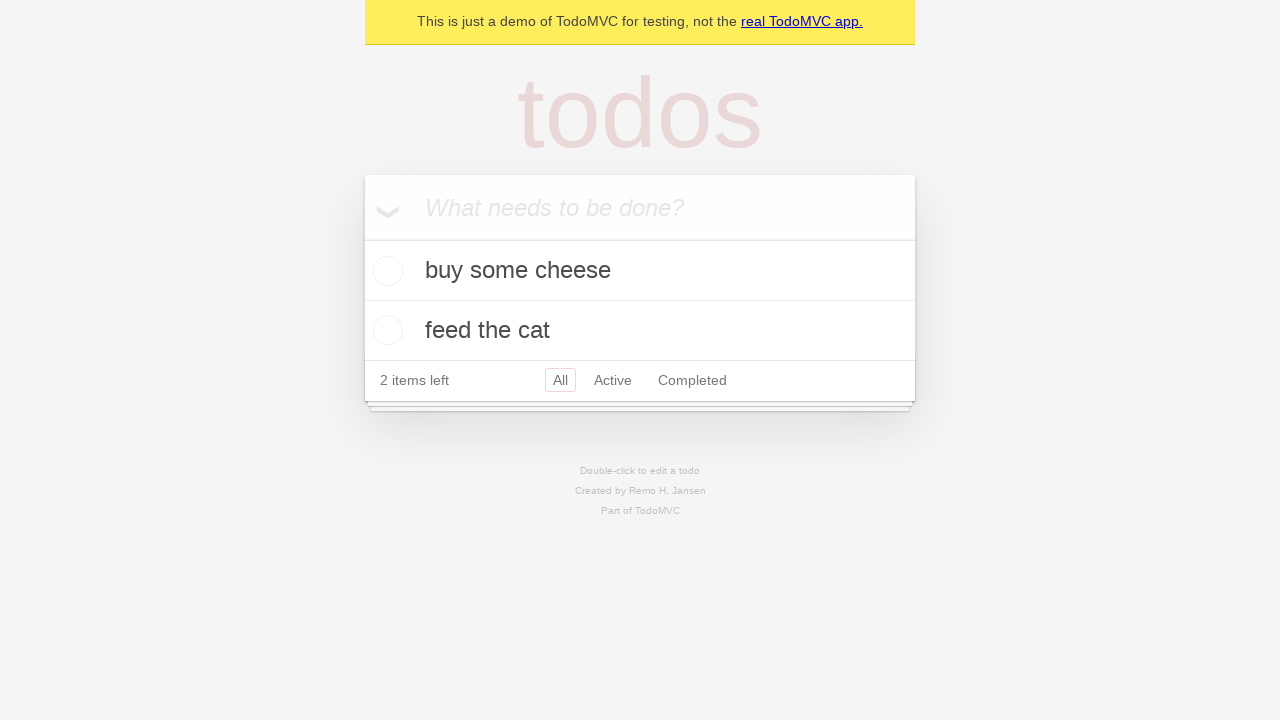

Checked the first todo item to mark it as complete at (385, 271) on .todo-list li >> nth=0 >> .toggle
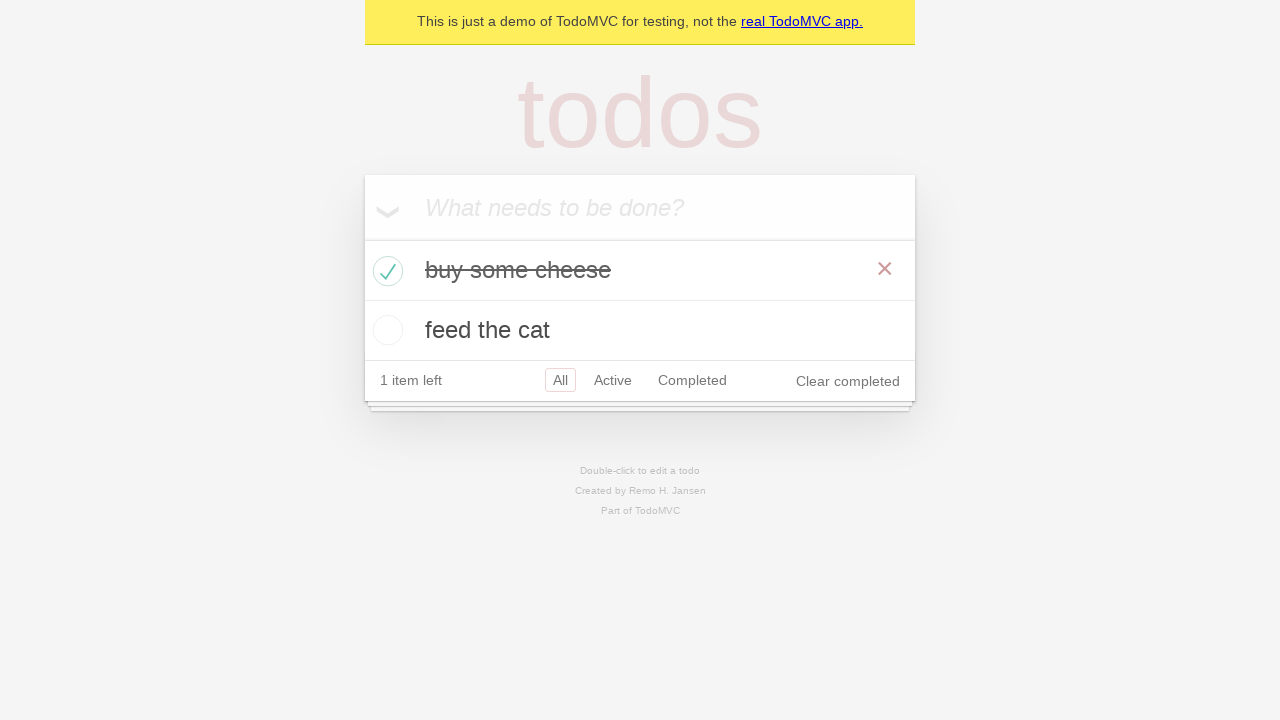

Unchecked the first todo item to mark it as incomplete at (385, 271) on .todo-list li >> nth=0 >> .toggle
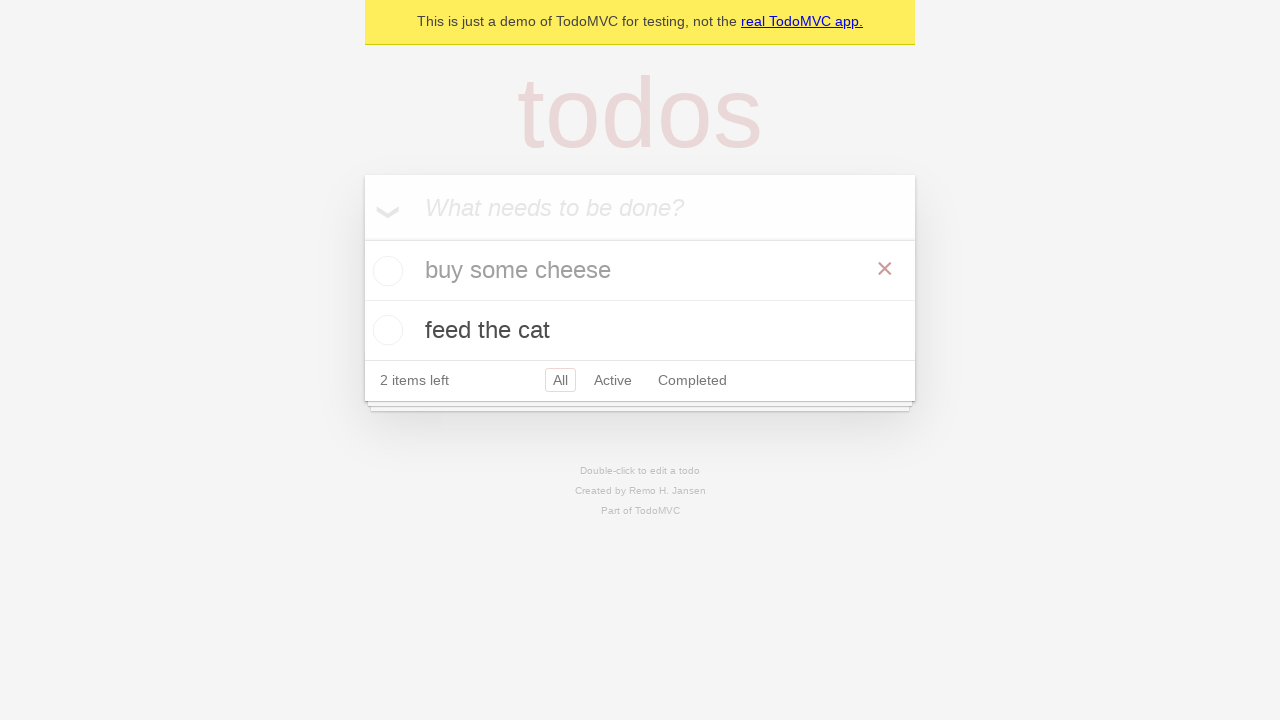

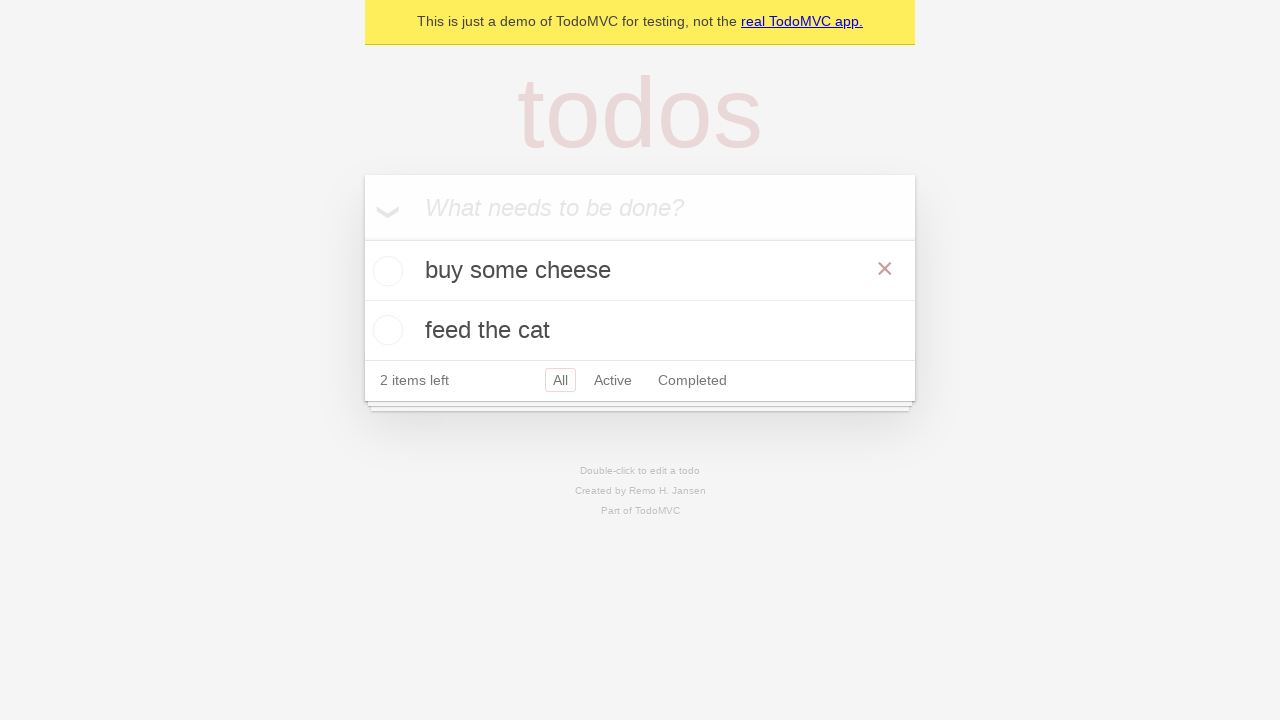